Tests a registration form by selecting gender, clicking office radio button, accepting terms, and submitting the form

Starting URL: http://www.theTestingWorld.com/testings

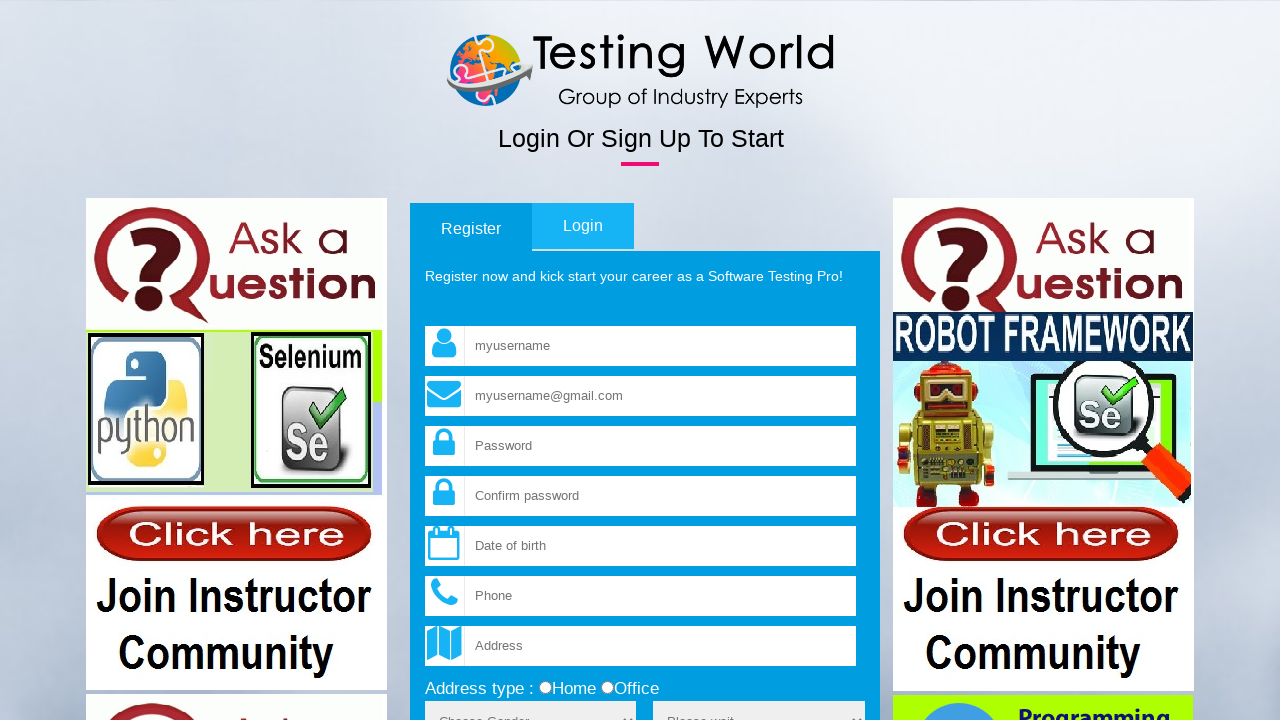

Selected 'Male' from gender dropdown on select[name='sex']
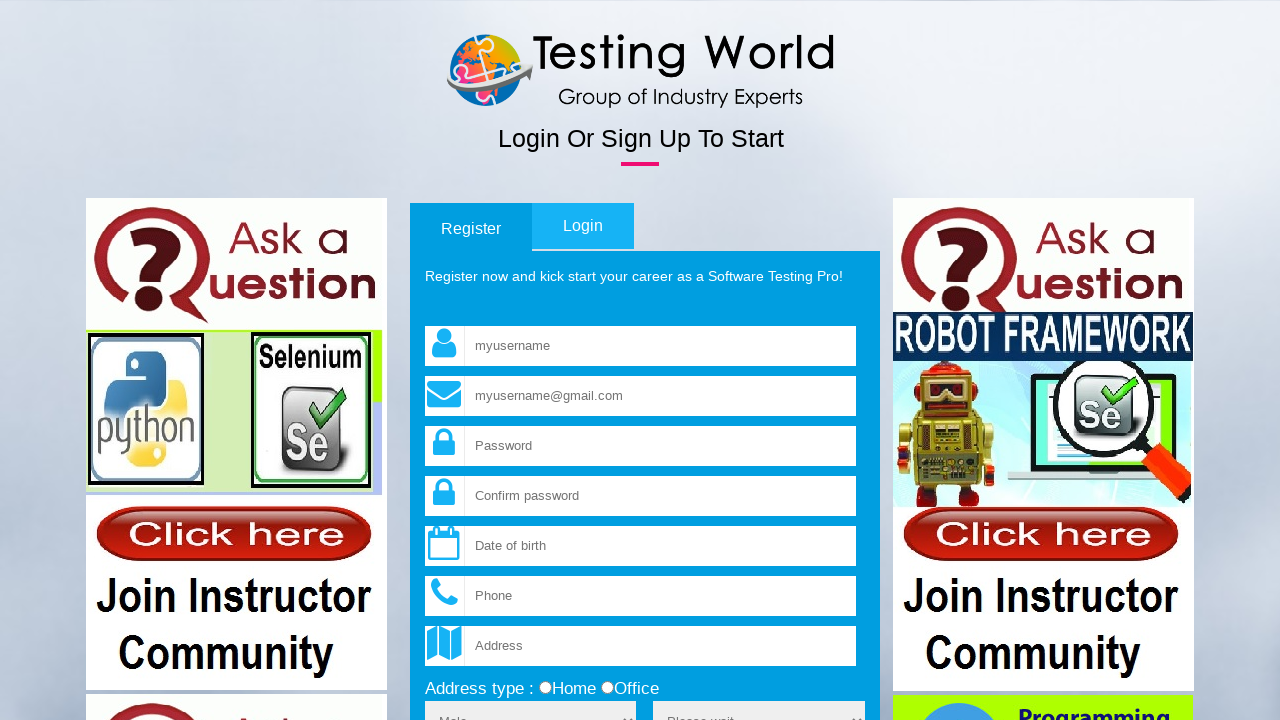

Clicked office radio button at (607, 688) on xpath=//input[@value='office']
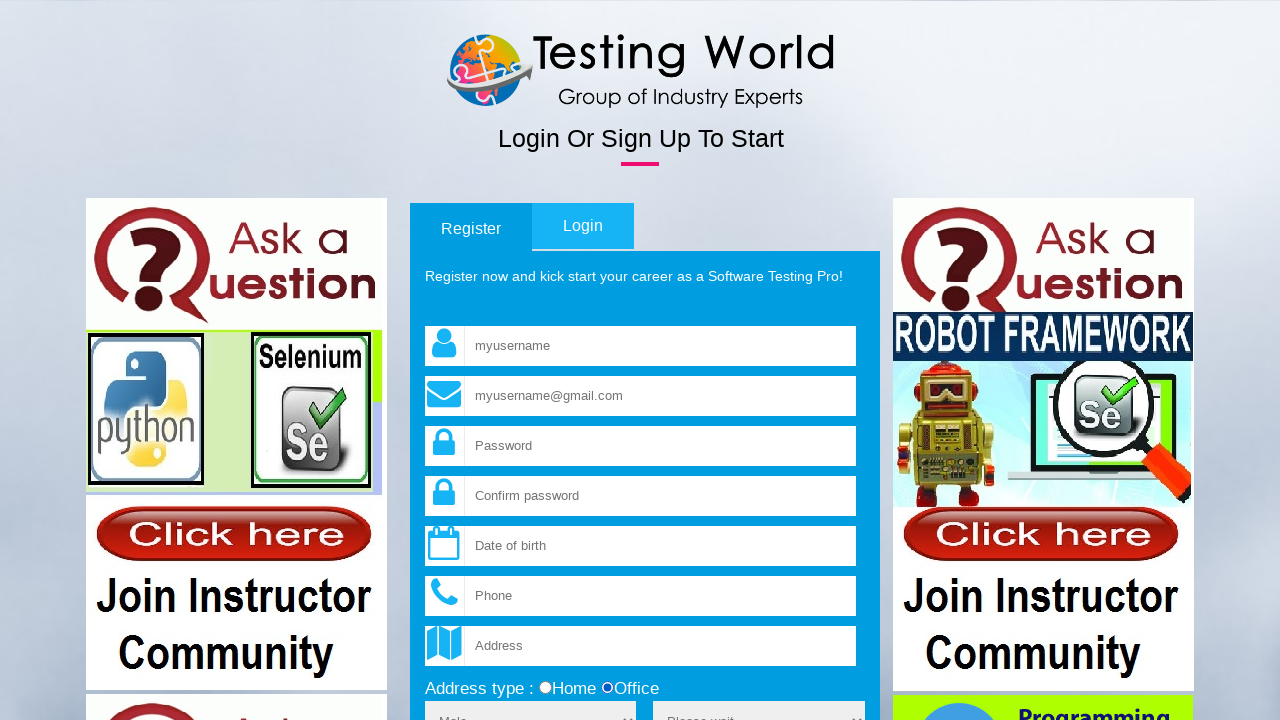

Selected 'Male' from gender dropdown again on select[name='sex']
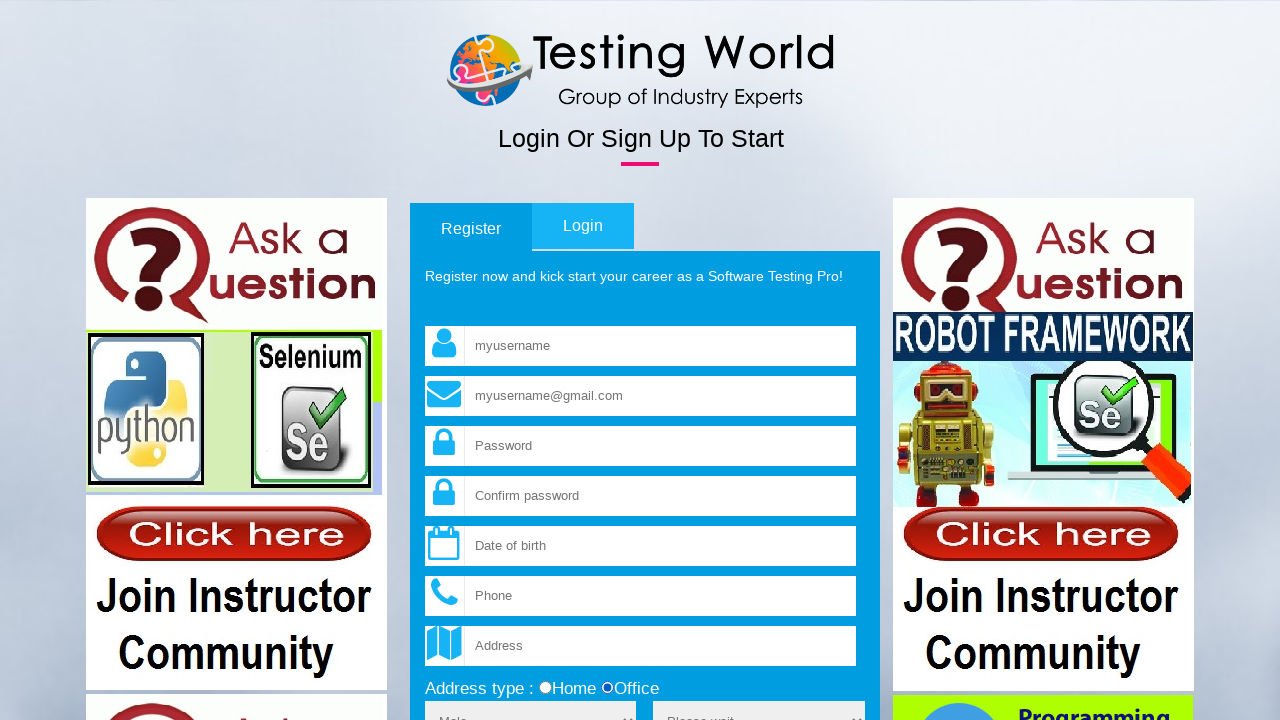

Accepted terms and conditions checkbox at (431, 361) on xpath=//input[@name='terms']
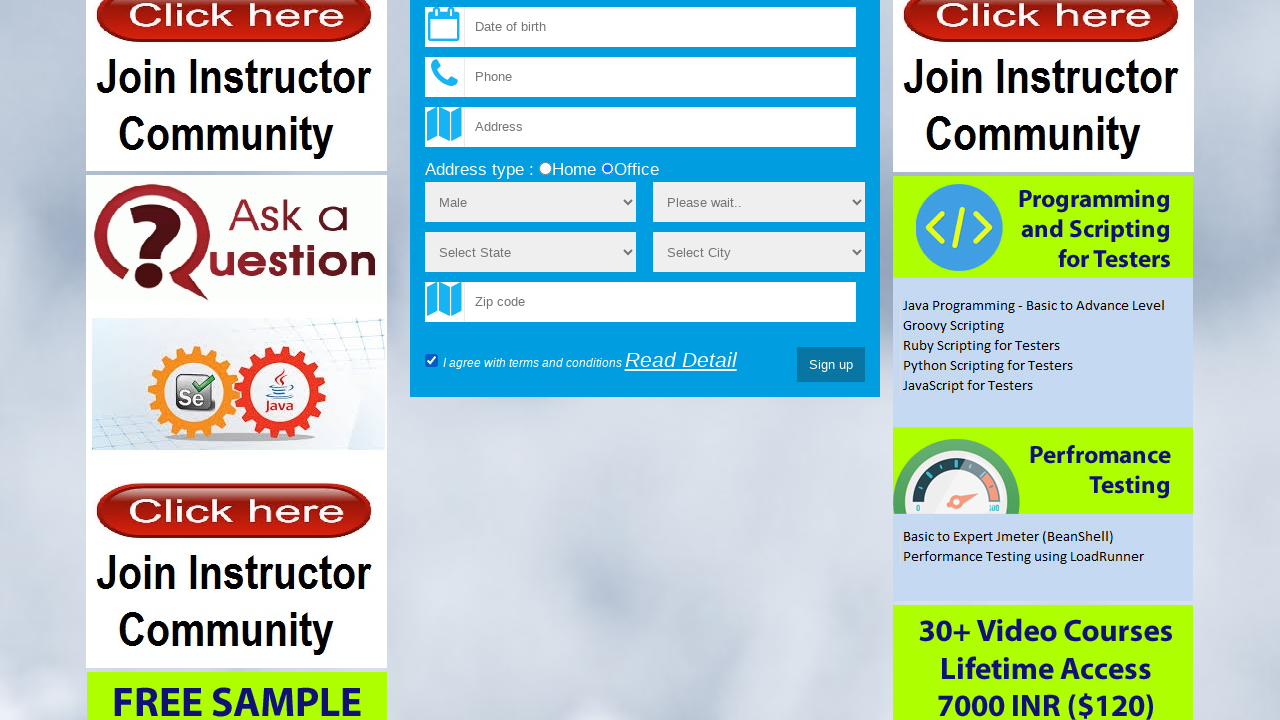

Submitted registration form at (831, 365) on xpath=//input[@type='submit']
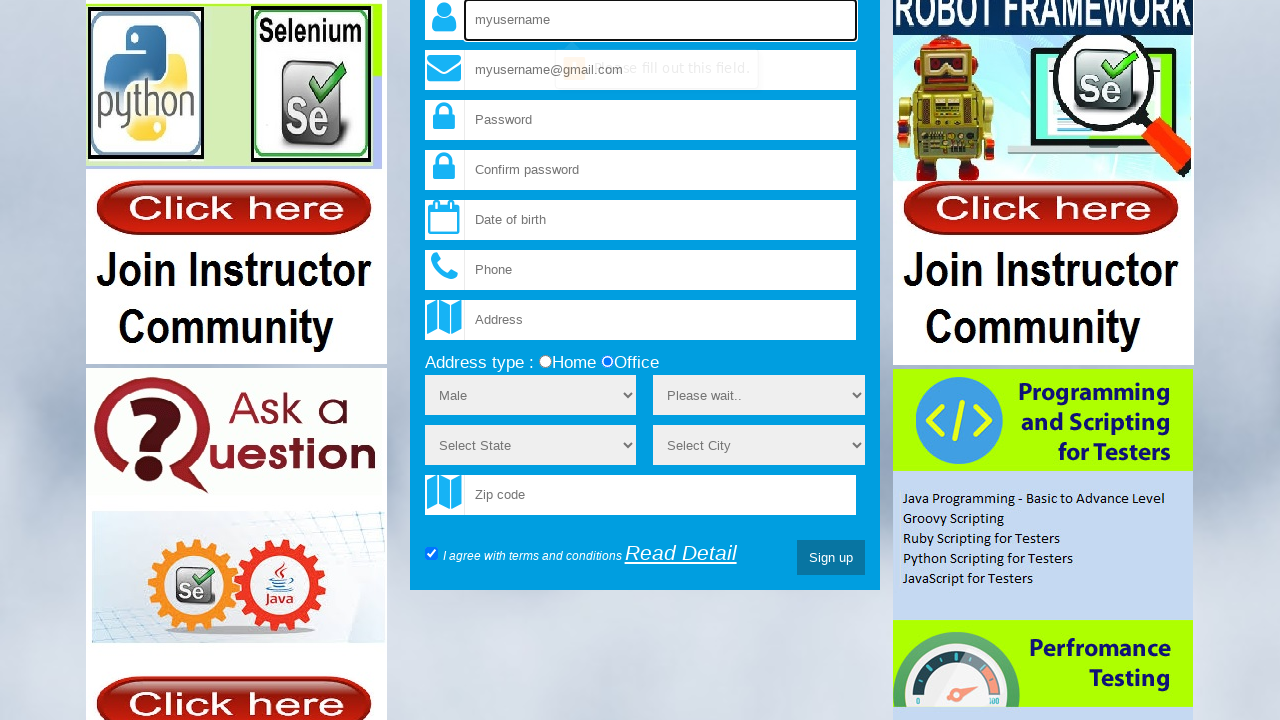

Clicked on 'Read Detail' link at (681, 553) on text=Read Detail
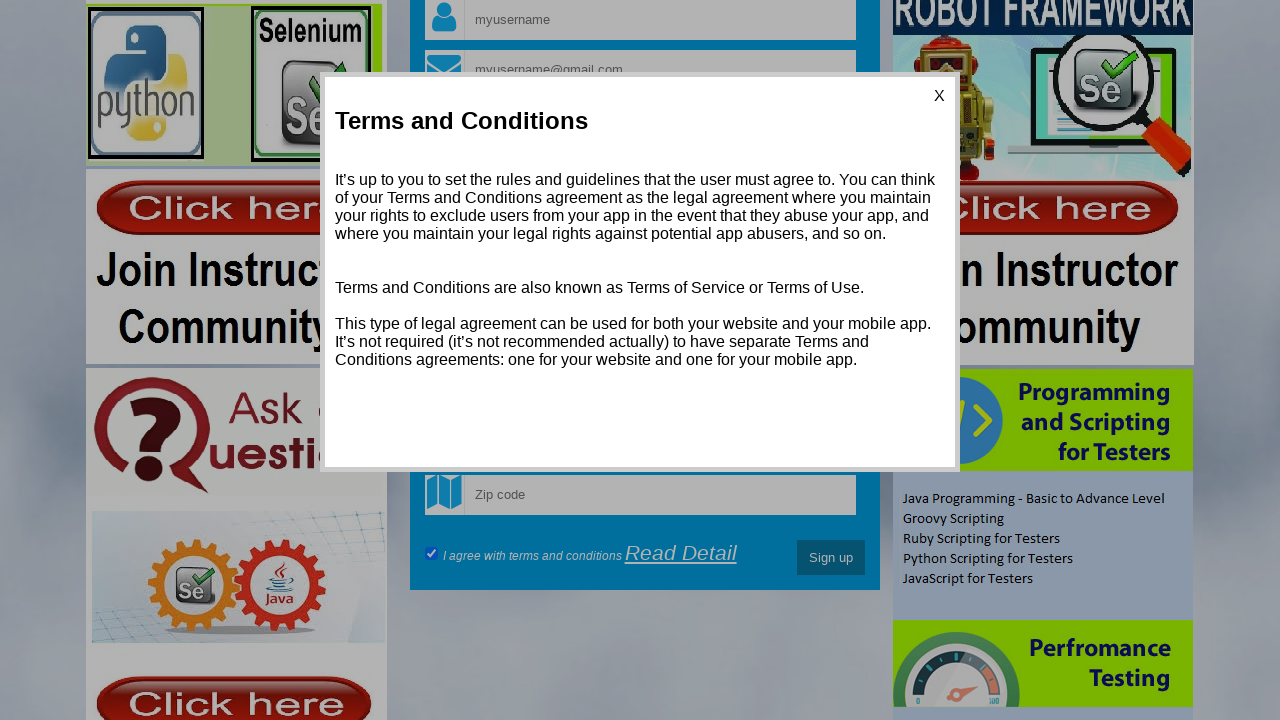

Verified URL is 'https://www.thetestingworld.com/testings/'
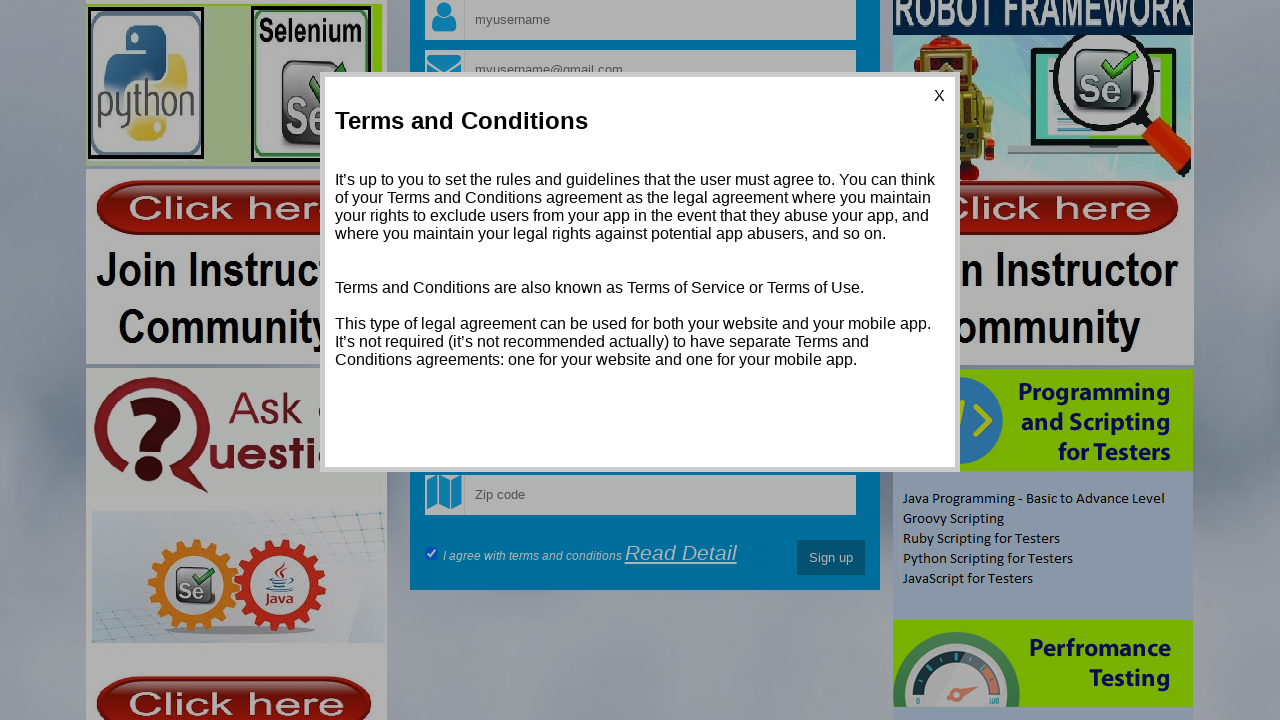

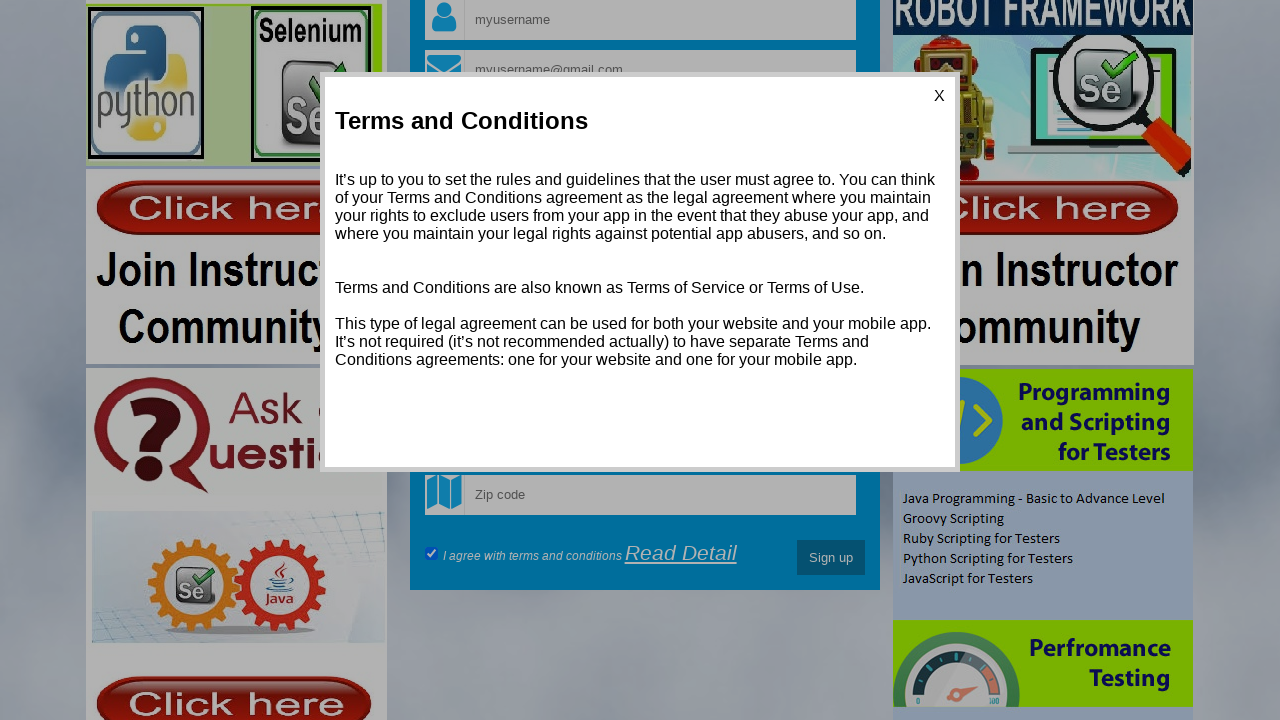